Tests various web element interactions including radio buttons, text input, visibility toggling, and checkboxes on a practice automation page

Starting URL: https://rahulshettyacademy.com/AutomationPractice/

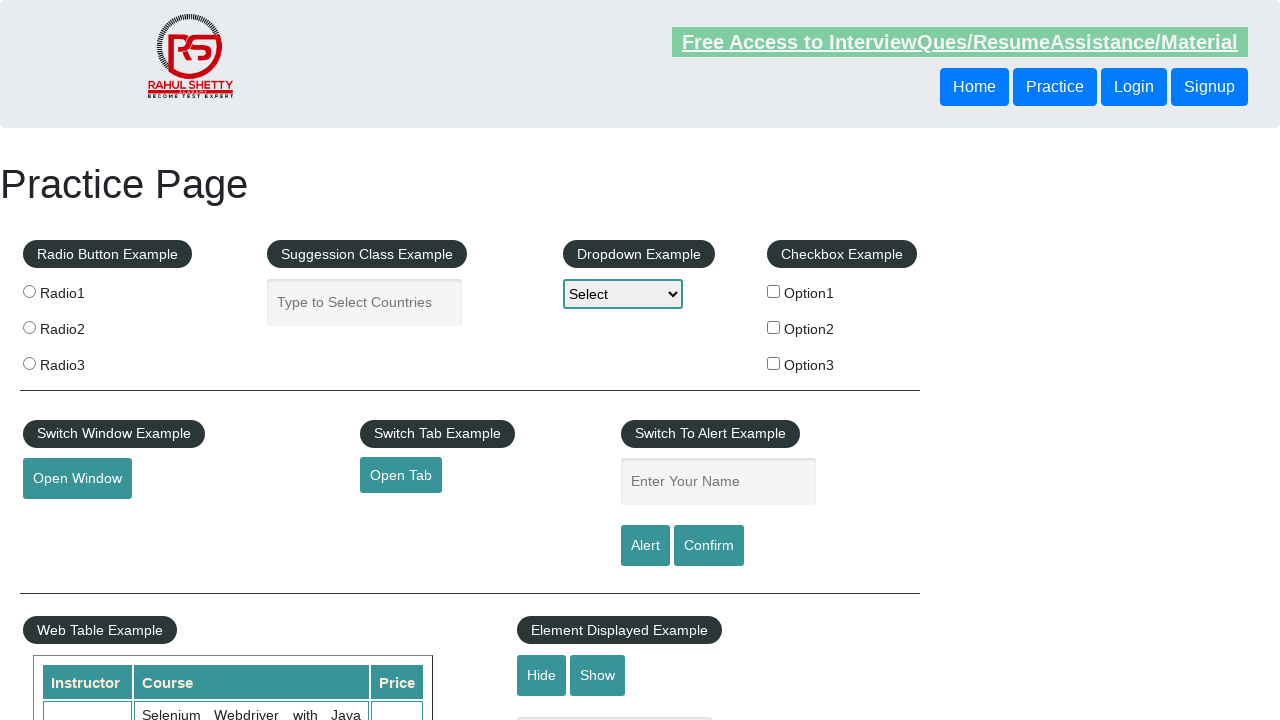

Clicked radio button option 2 at (29, 327) on input[value='radio2']
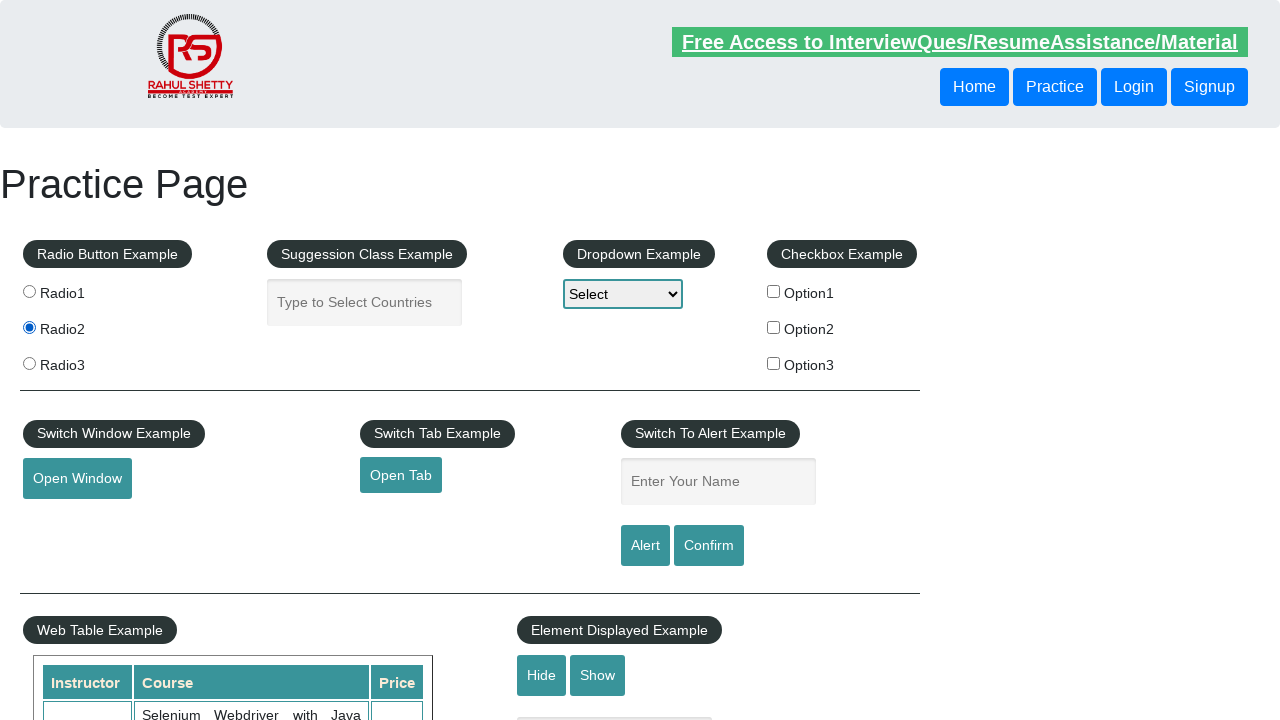

Filled name field with 'Located Successfully' on #name
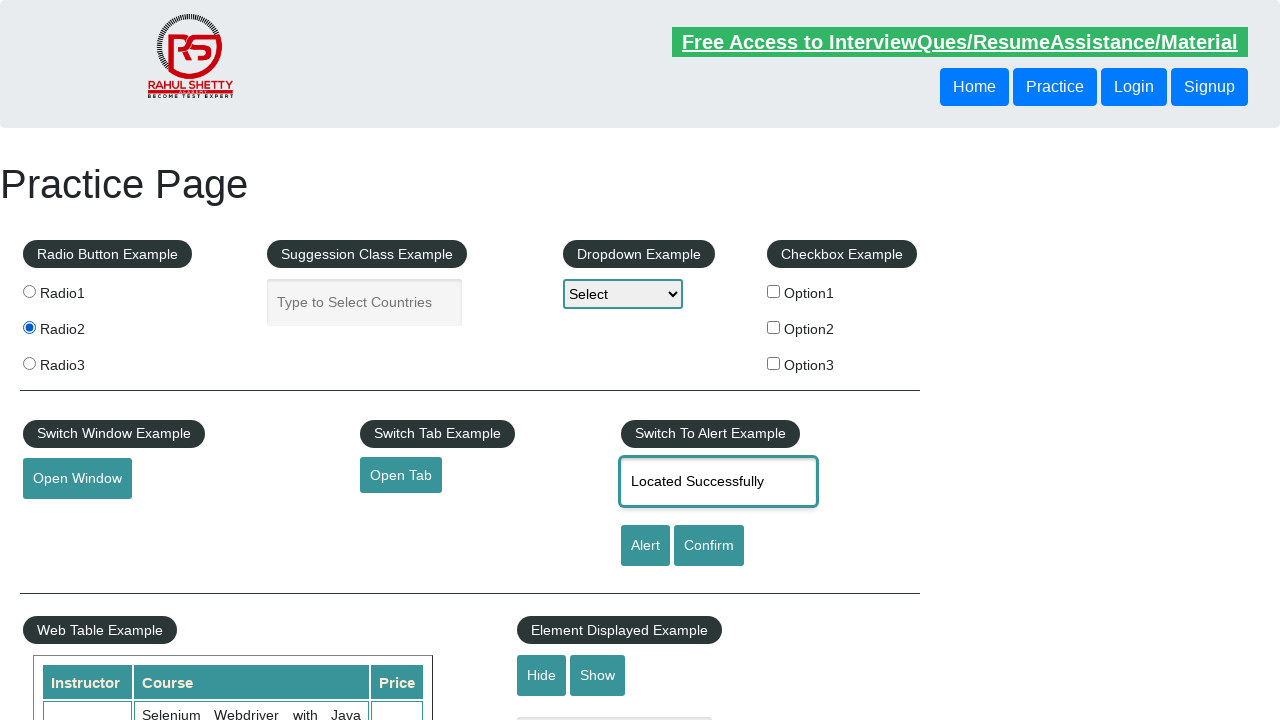

Cleared the name field on #name
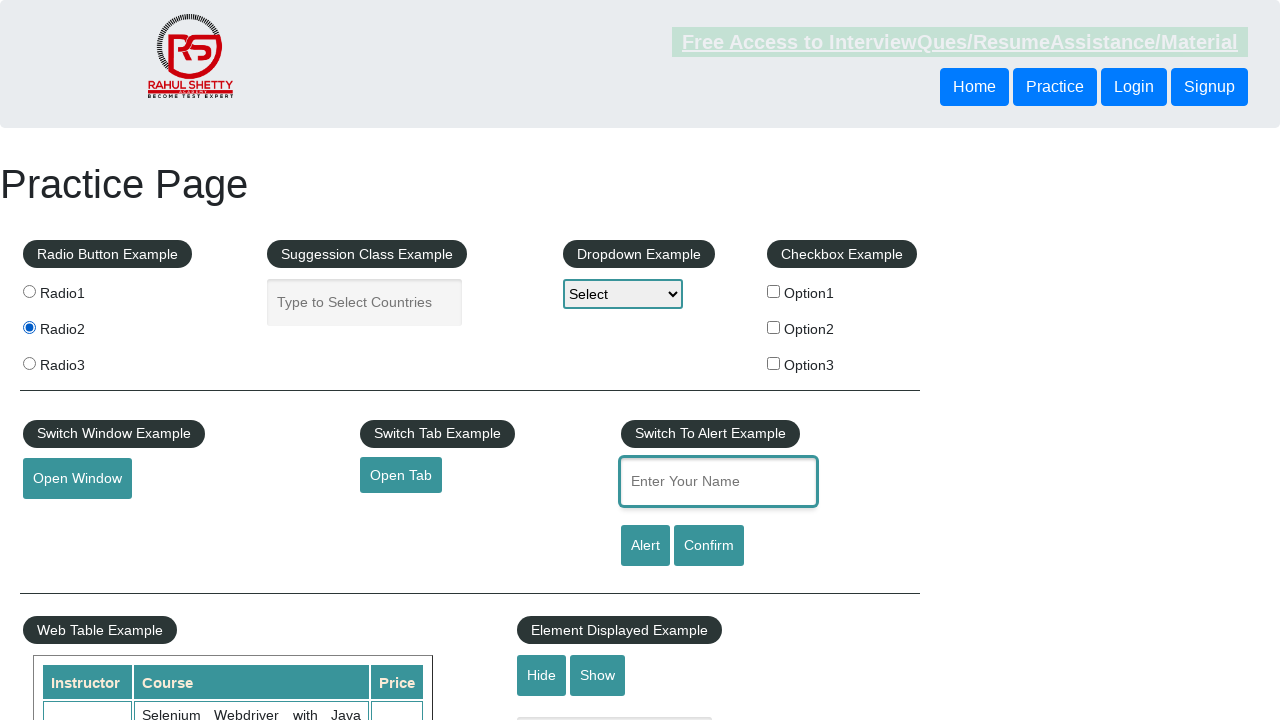

Clicked hide textbox button to toggle visibility at (542, 675) on xpath=//input[@id='hide-textbox']
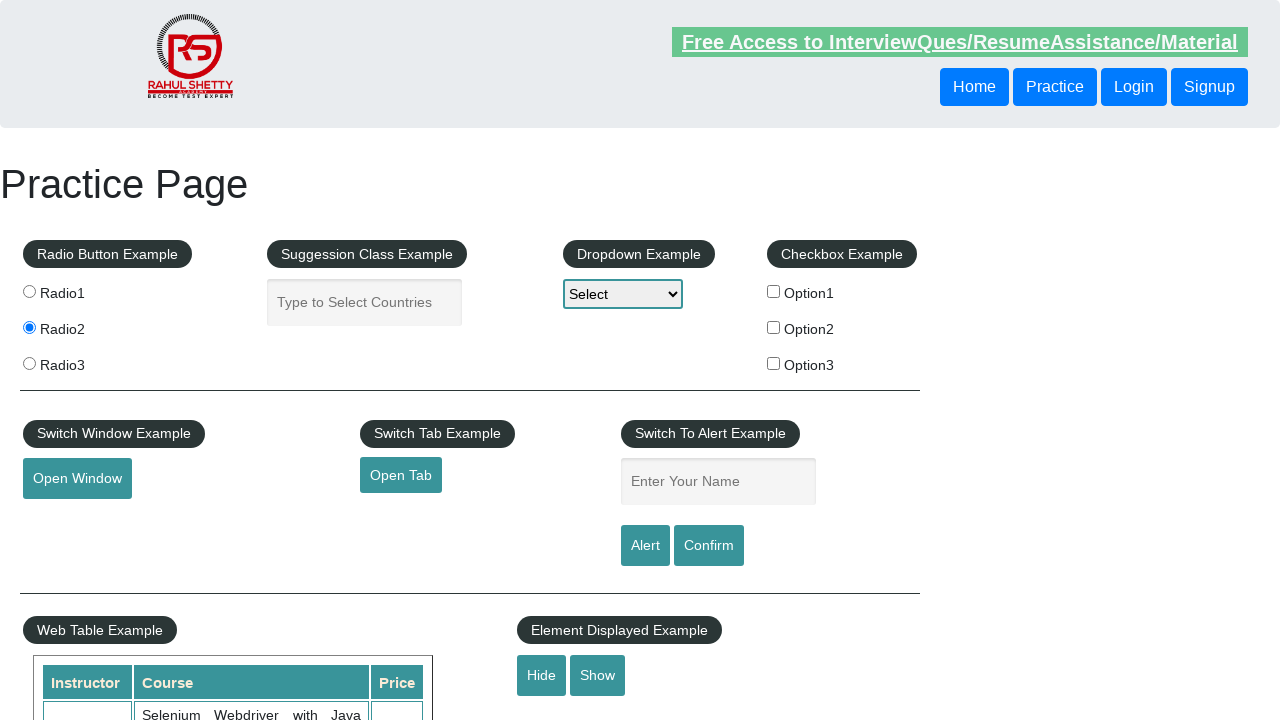

Clicked checkbox option 1 at (774, 291) on xpath=//input[@id='checkBoxOption1']
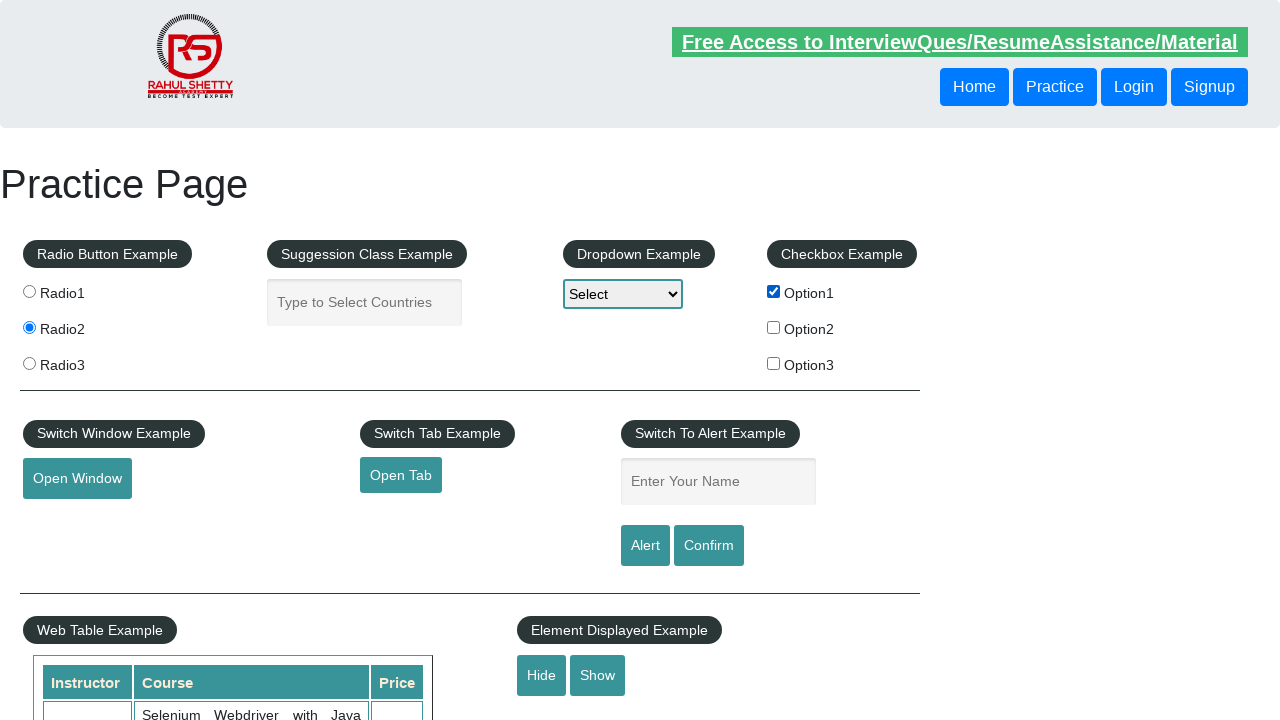

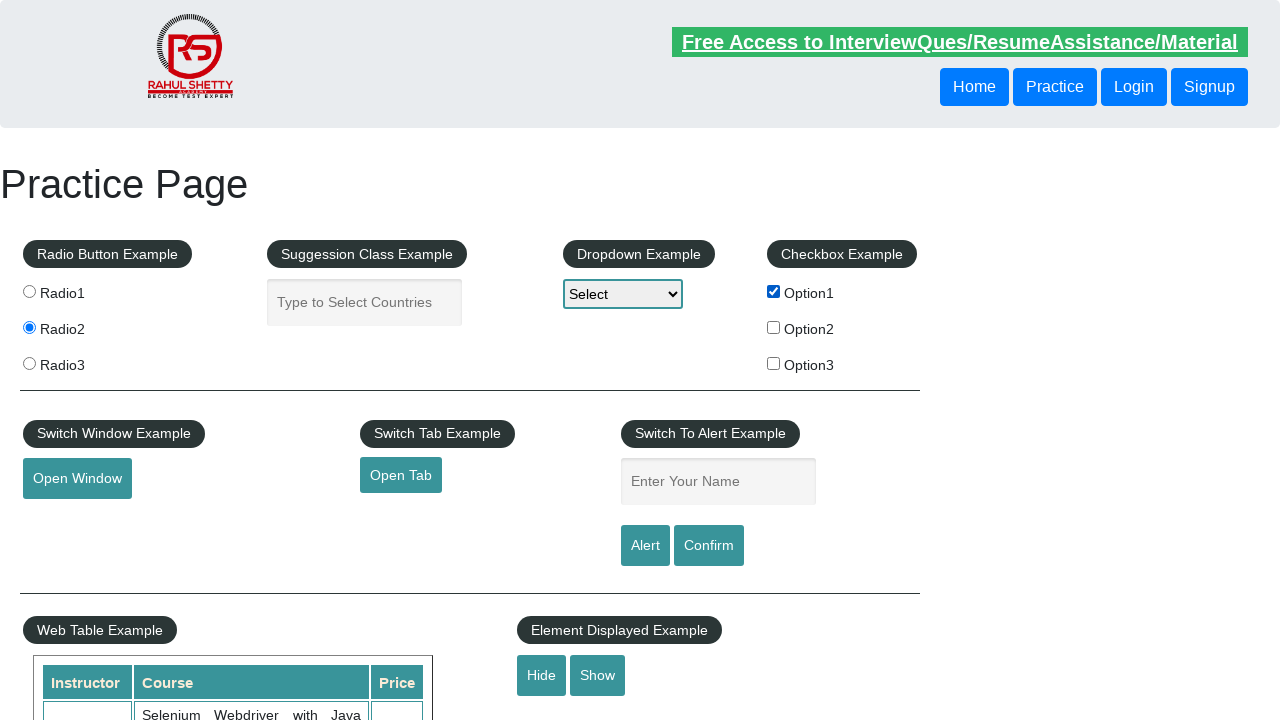